Tests opening a popup window by clicking a link after scrolling to it on the page

Starting URL: https://omayo.blogspot.com/2013/05/page-one.html

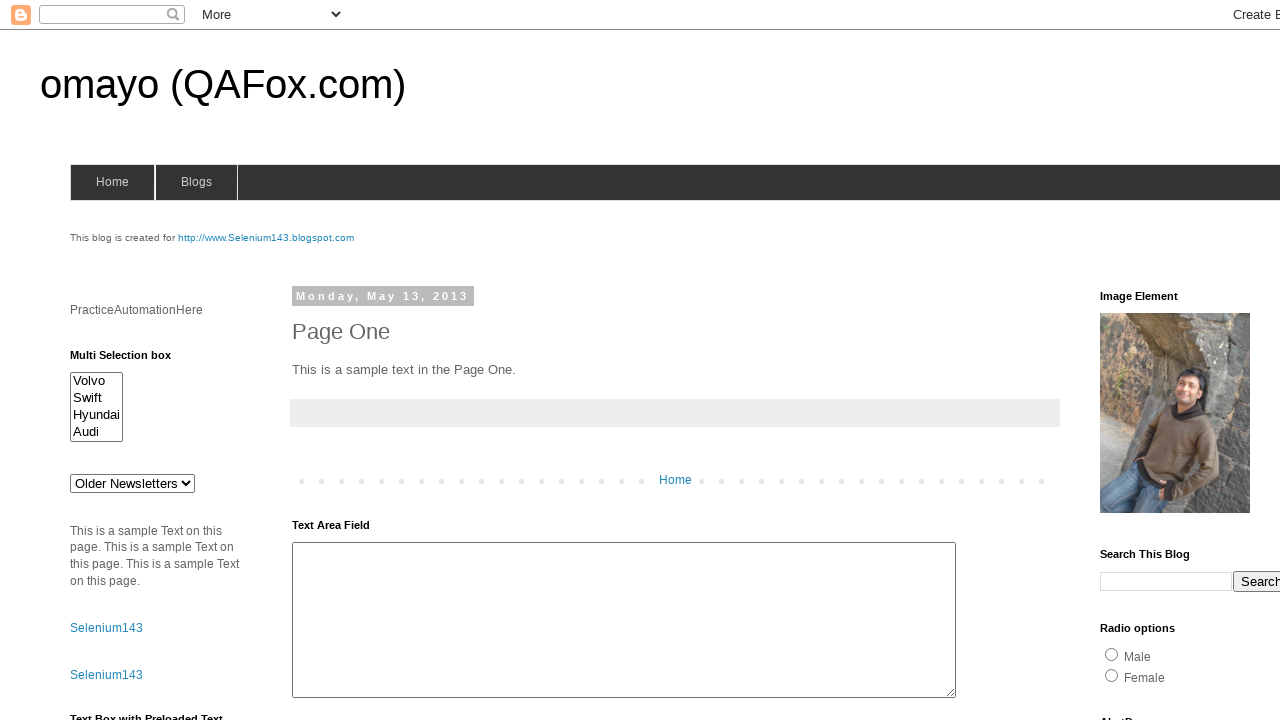

Located the 'open a popup window' link
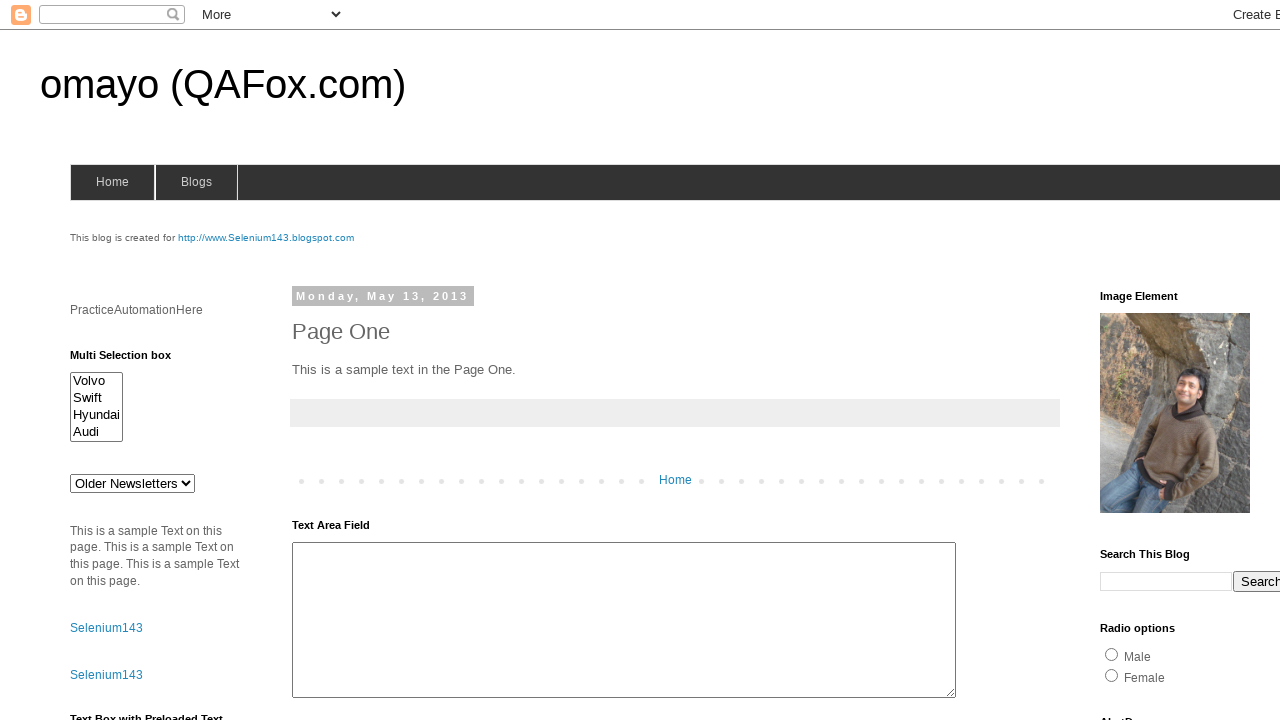

Scrolled to the popup link position
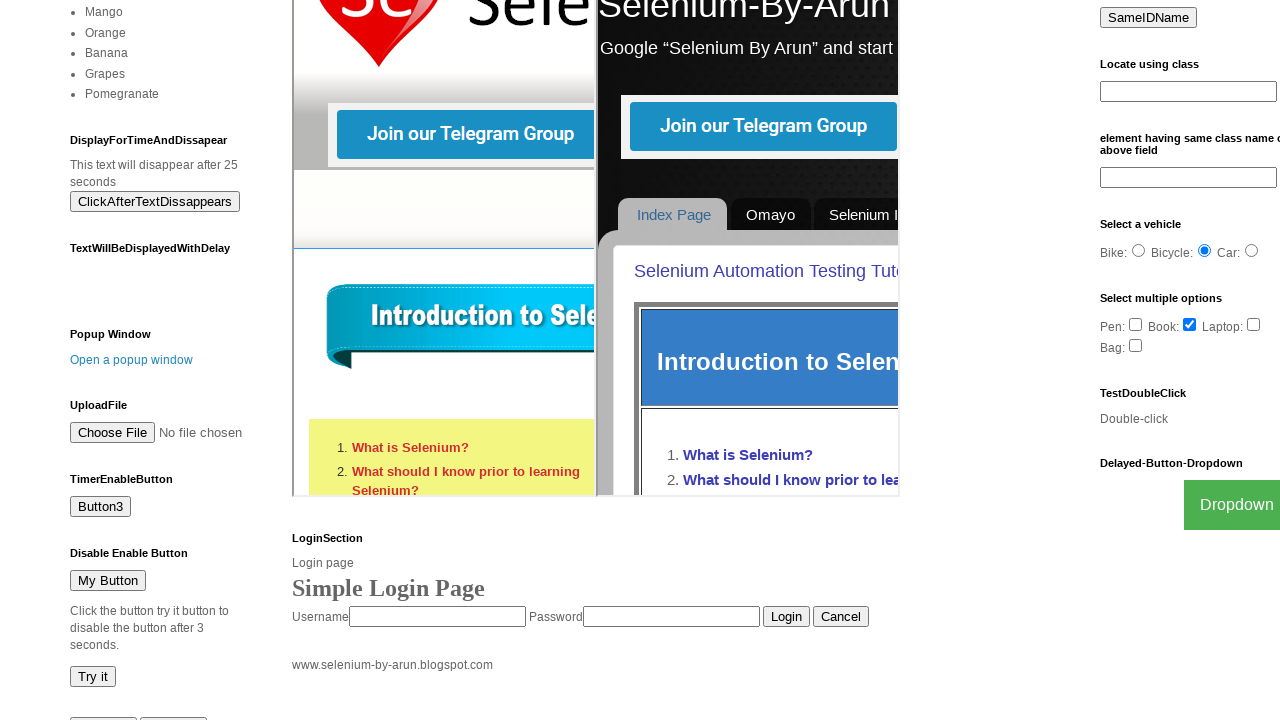

Clicked the popup link to open a new window at (132, 360) on text=open a popup window
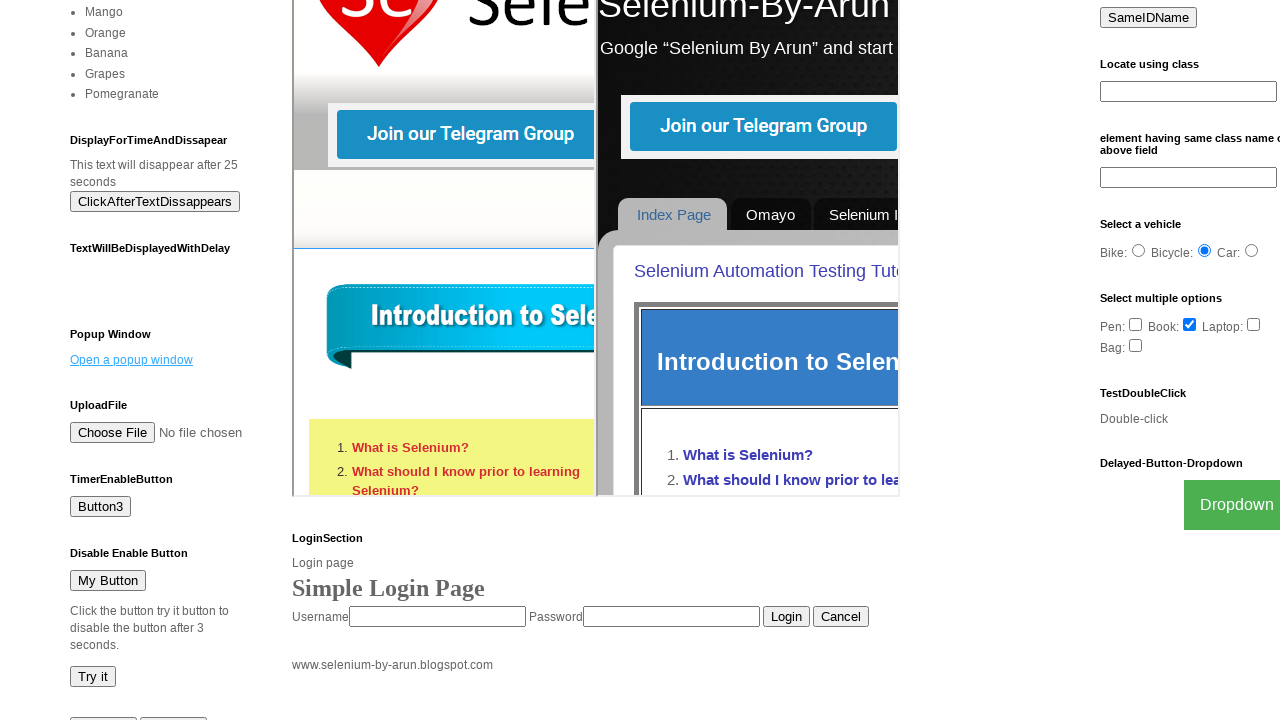

Waited for popup window to open
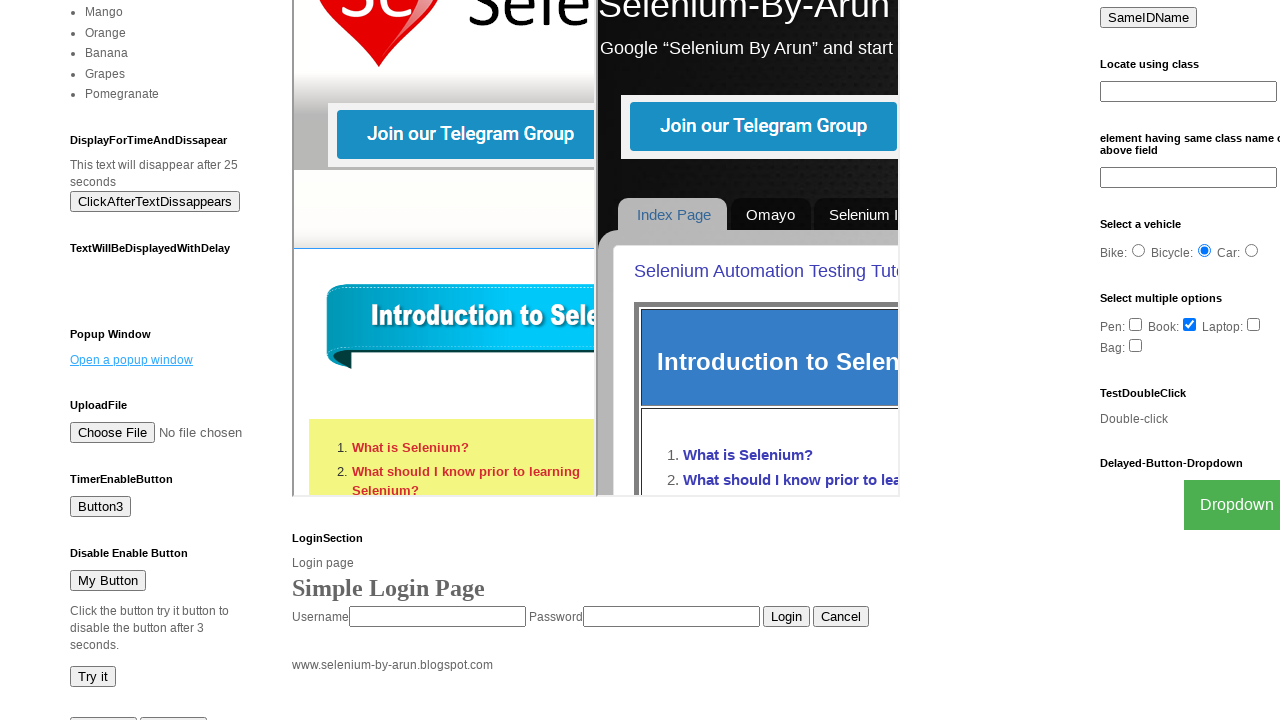

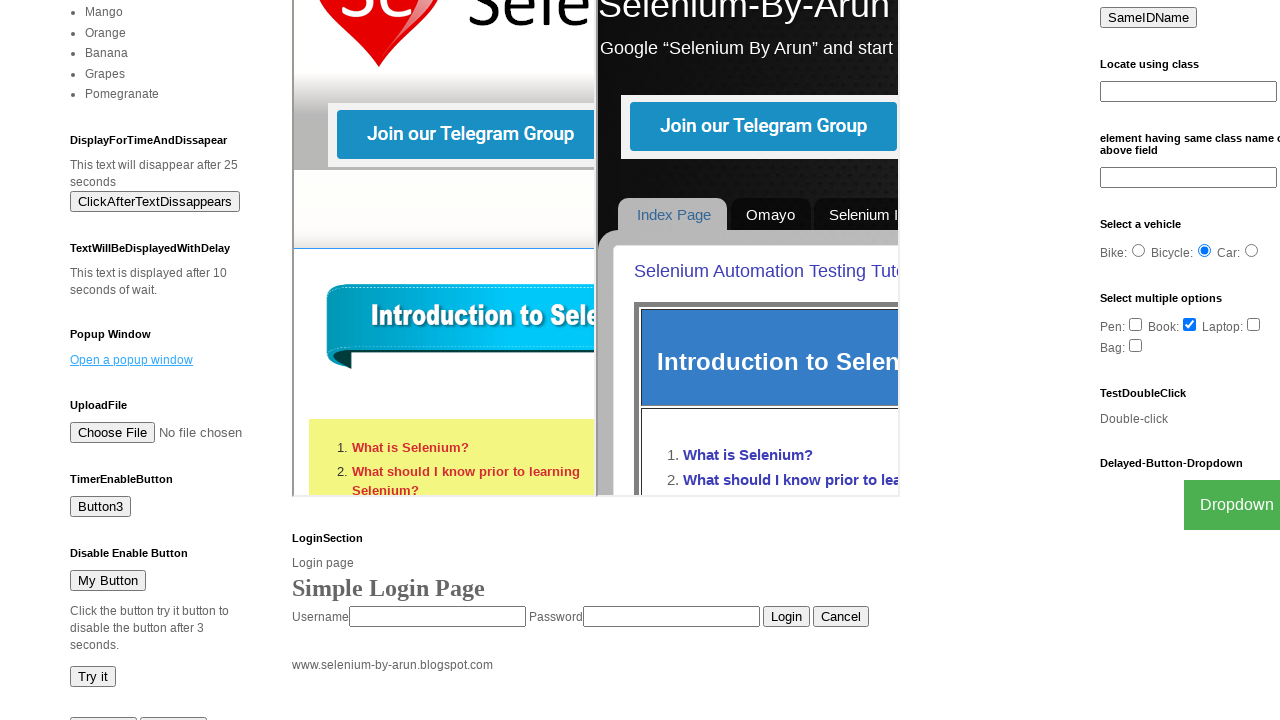